Tests selecting a radio button option (MacOS) on the TestCafe example page

Starting URL: https://devexpress.github.io/testcafe/example/

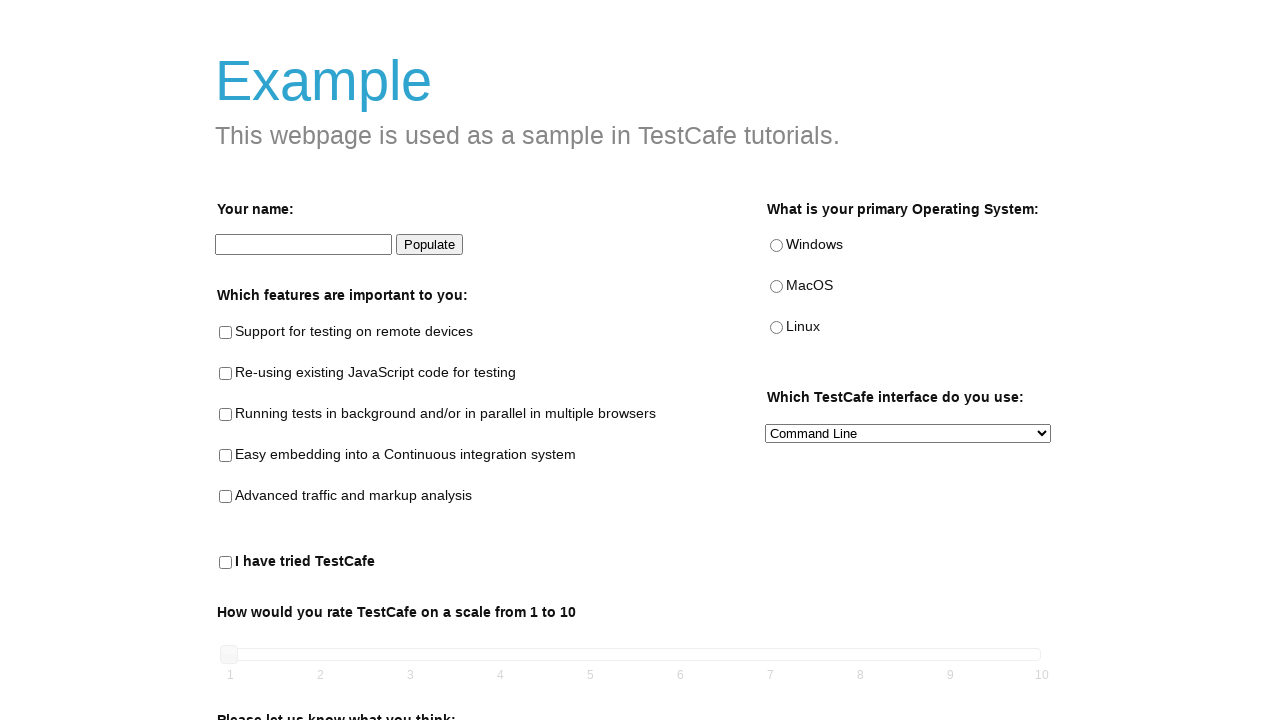

Clicked the MacOS radio button option at (776, 287) on internal:testid=[data-testid="macos-radio"s]
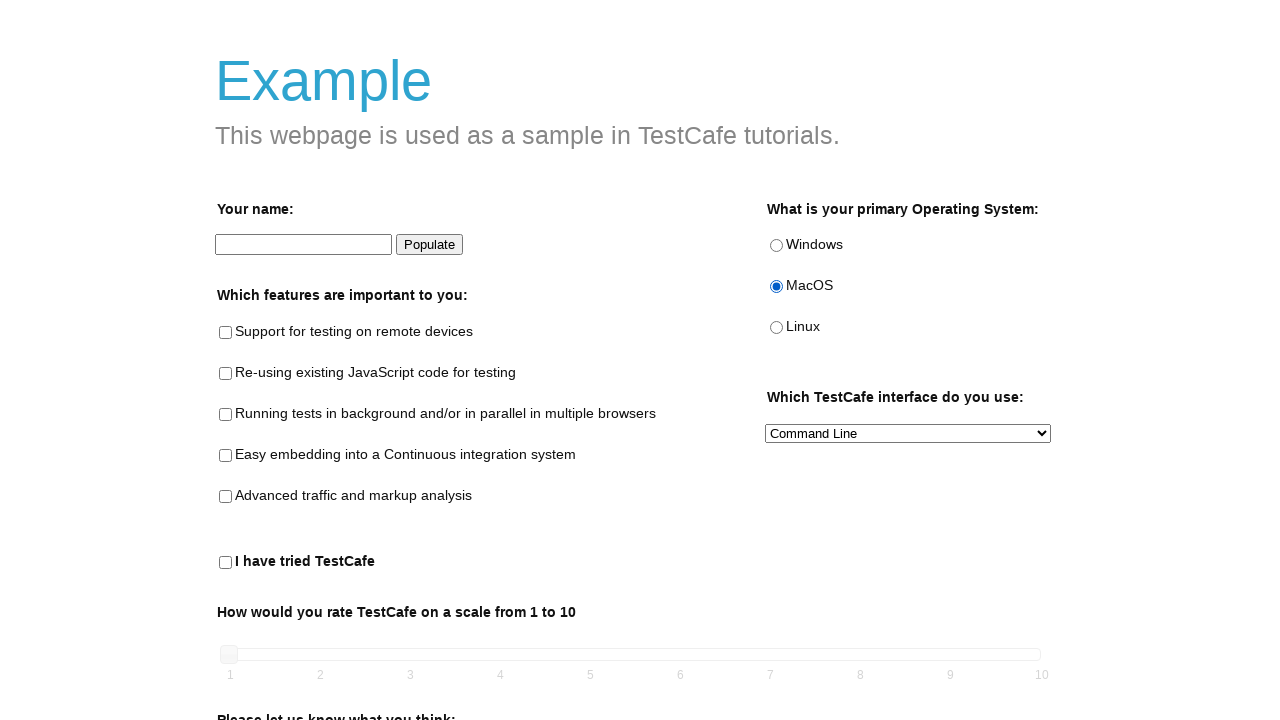

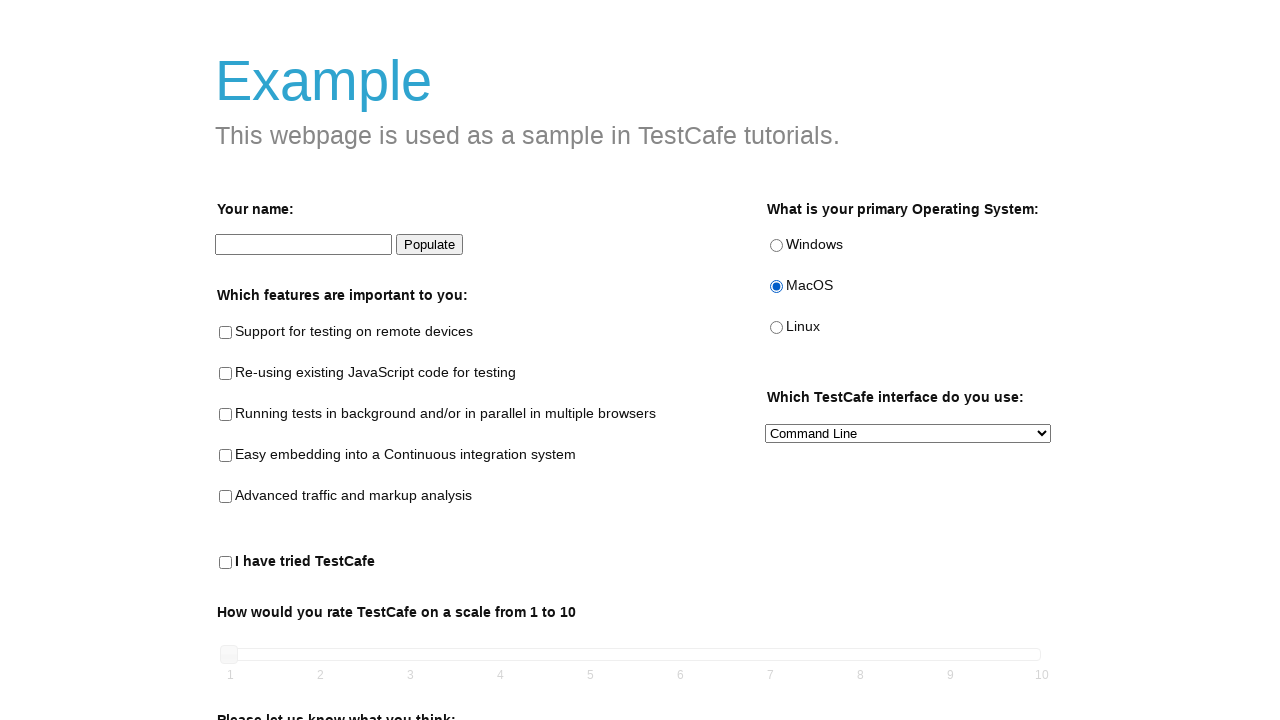